Solves a mathematical challenge by reading a value, calculating its result, filling the answer, selecting checkboxes, and submitting the form

Starting URL: https://SunInJuly.github.io/execute_script.html

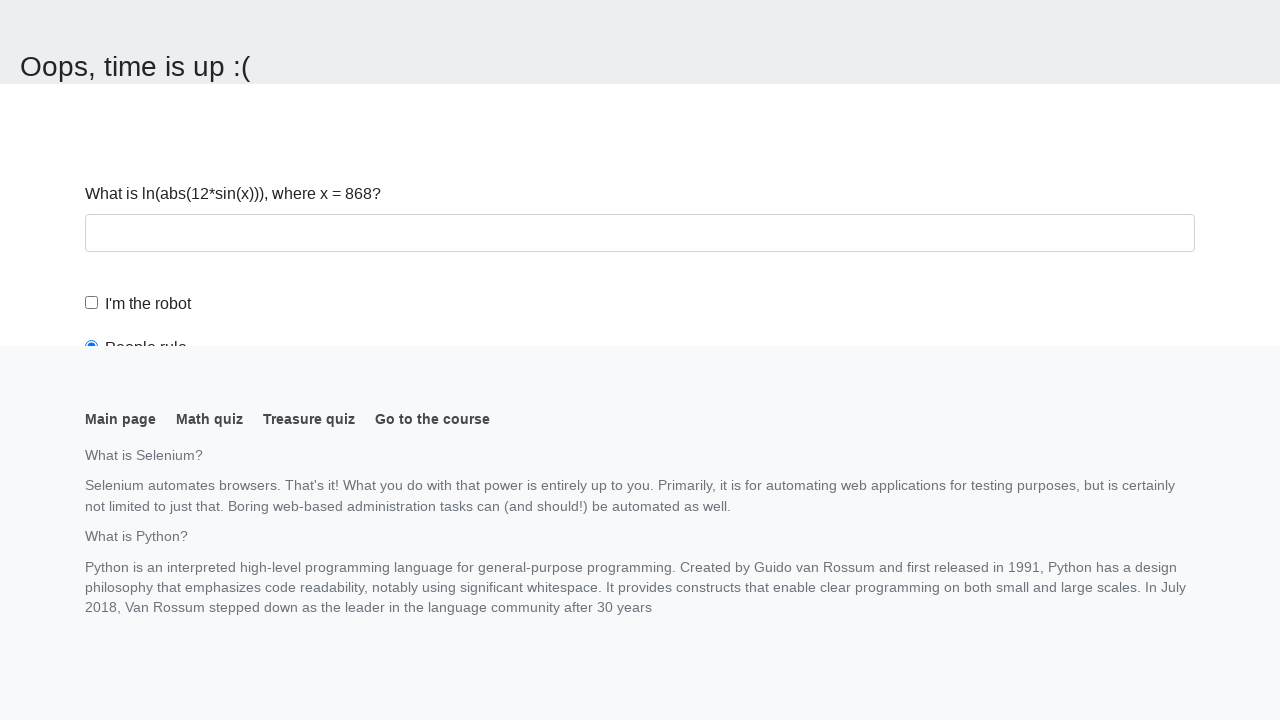

Navigated to the mathematical challenge page
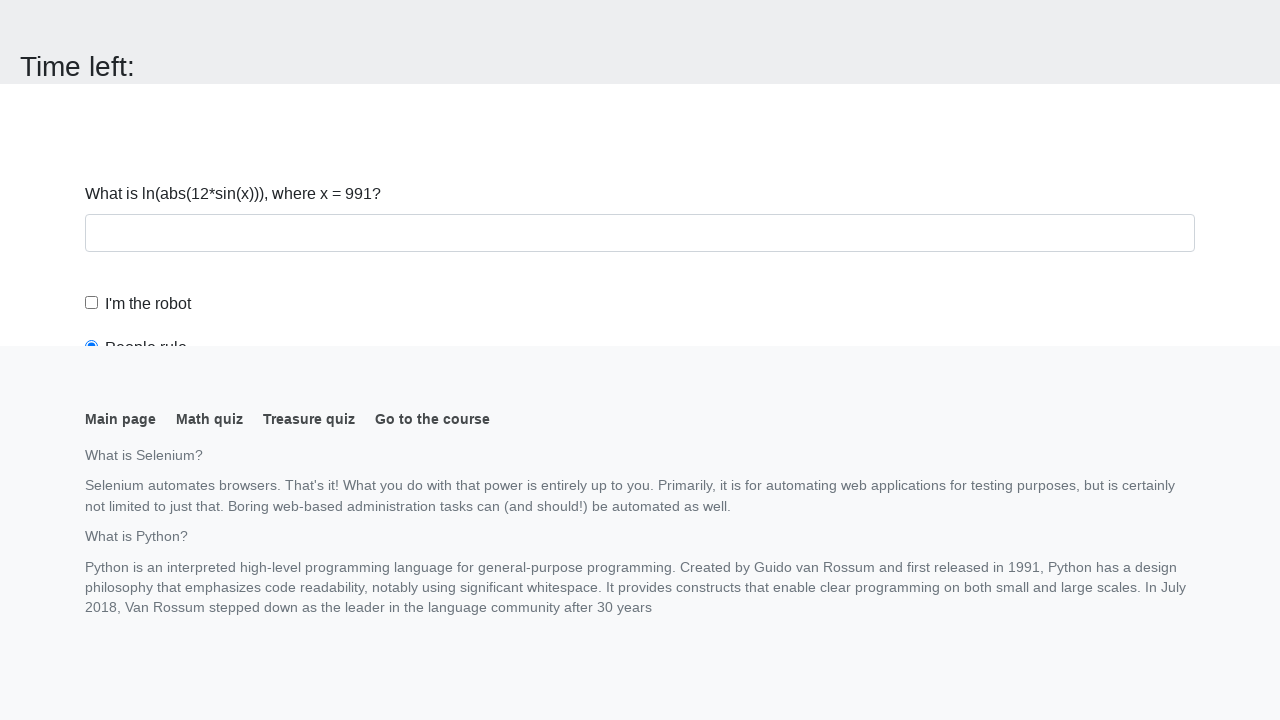

Located the input value element
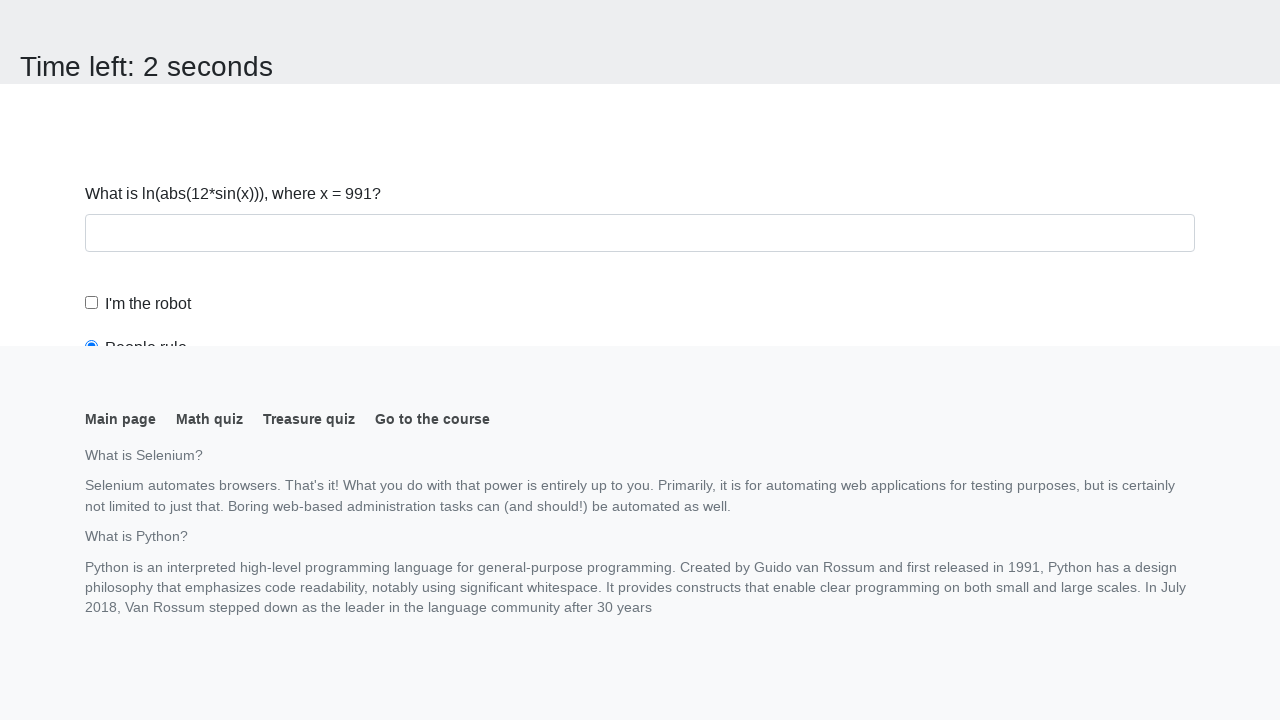

Read input value: 991
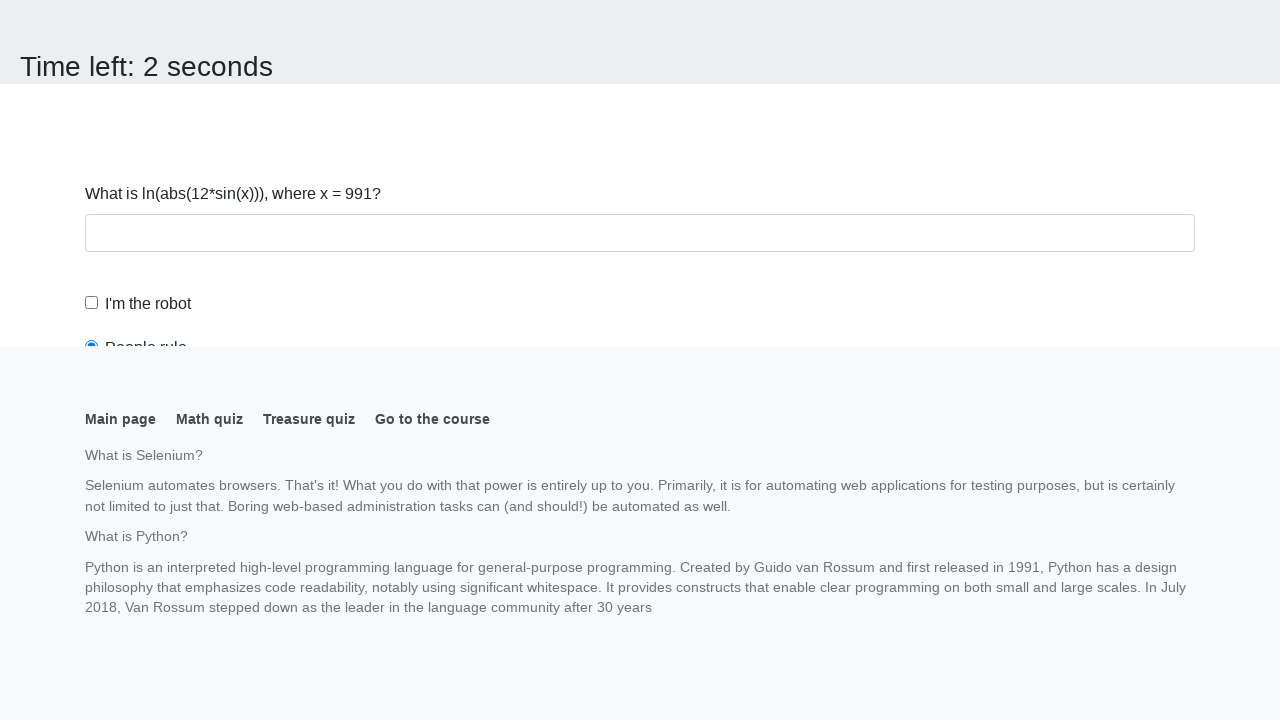

Calculated answer using formula: 2.4699572475916494
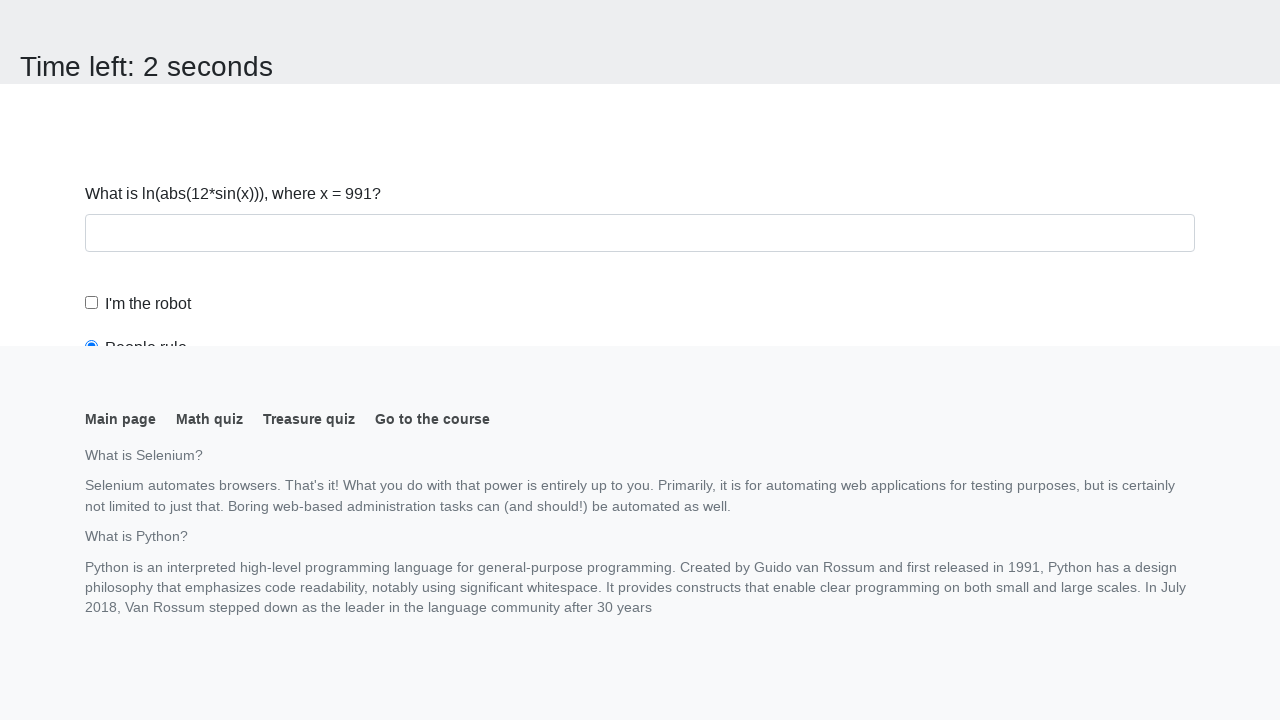

Filled the answer field with calculated result on #answer
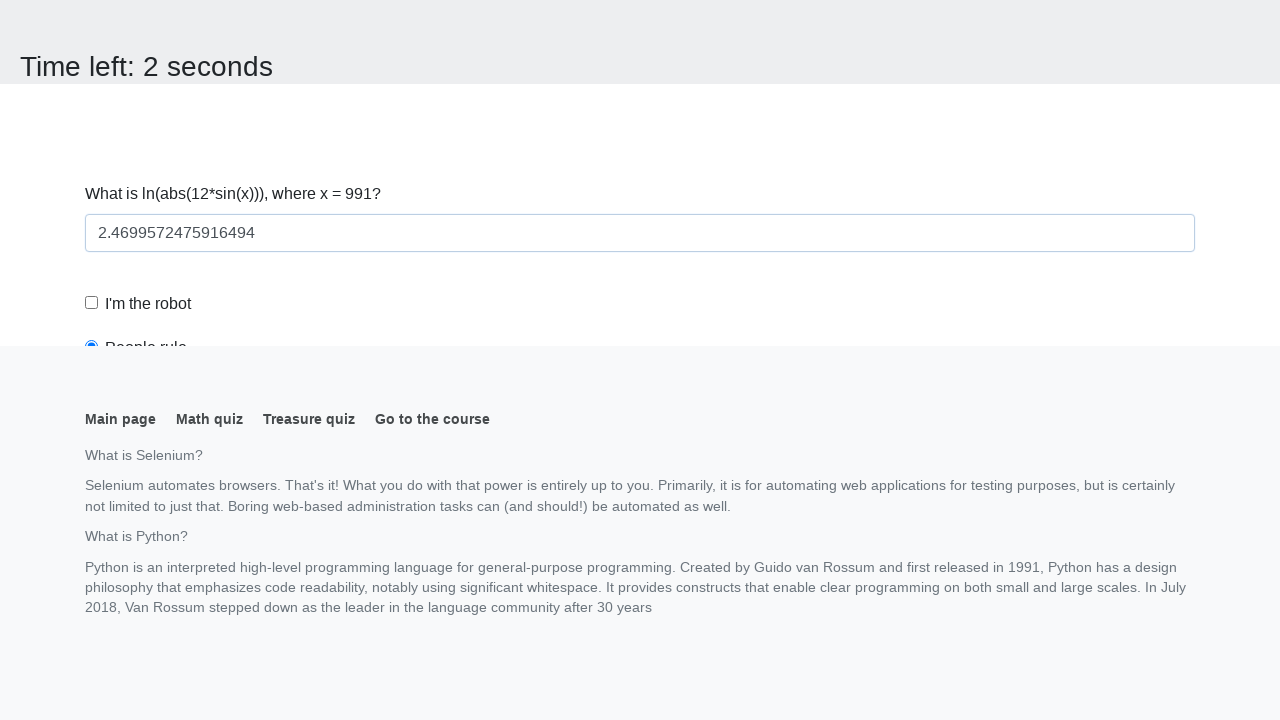

Scrolled down to reveal form elements
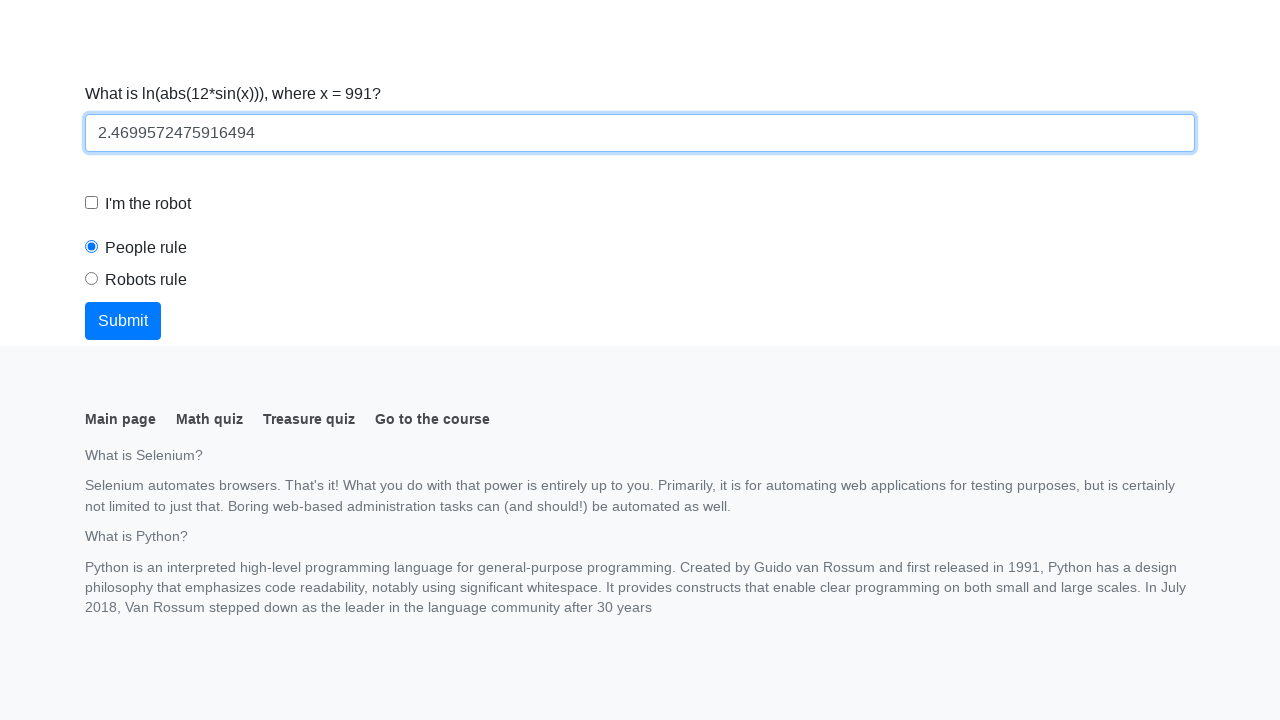

Checked the robot checkbox at (92, 203) on #robotCheckbox
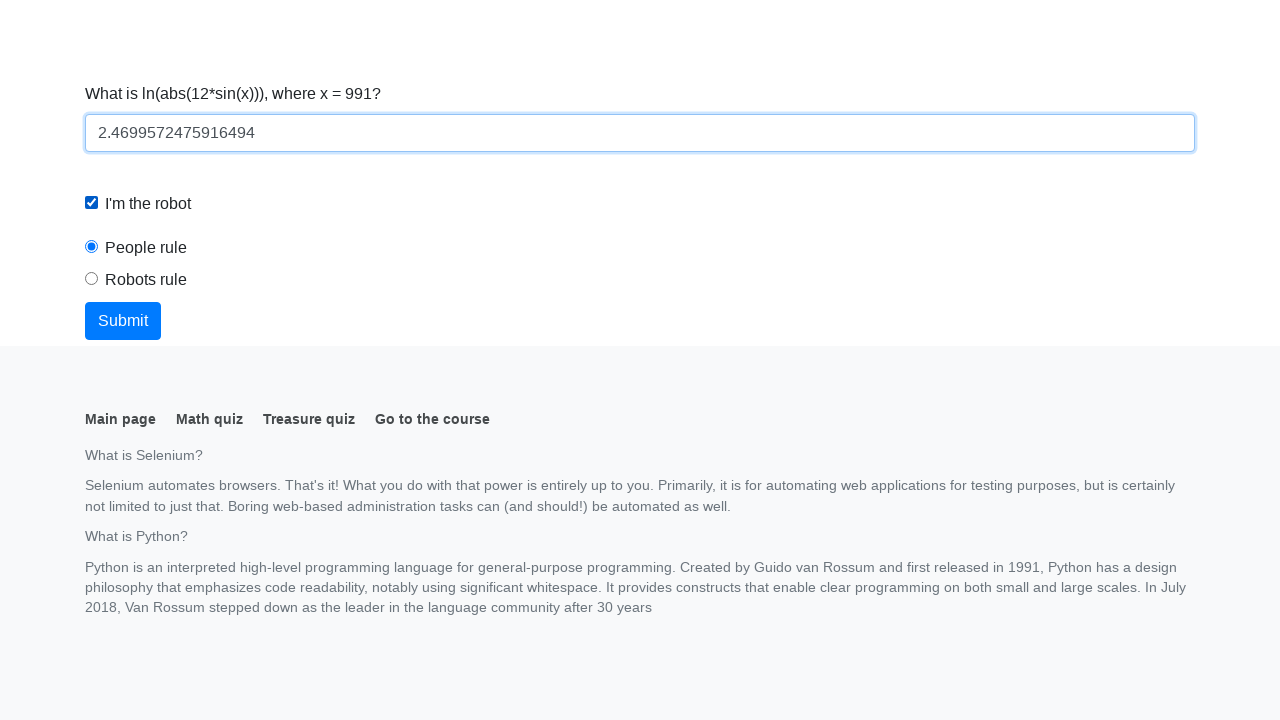

Selected the 'robots rule' radio button at (92, 279) on #robotsRule
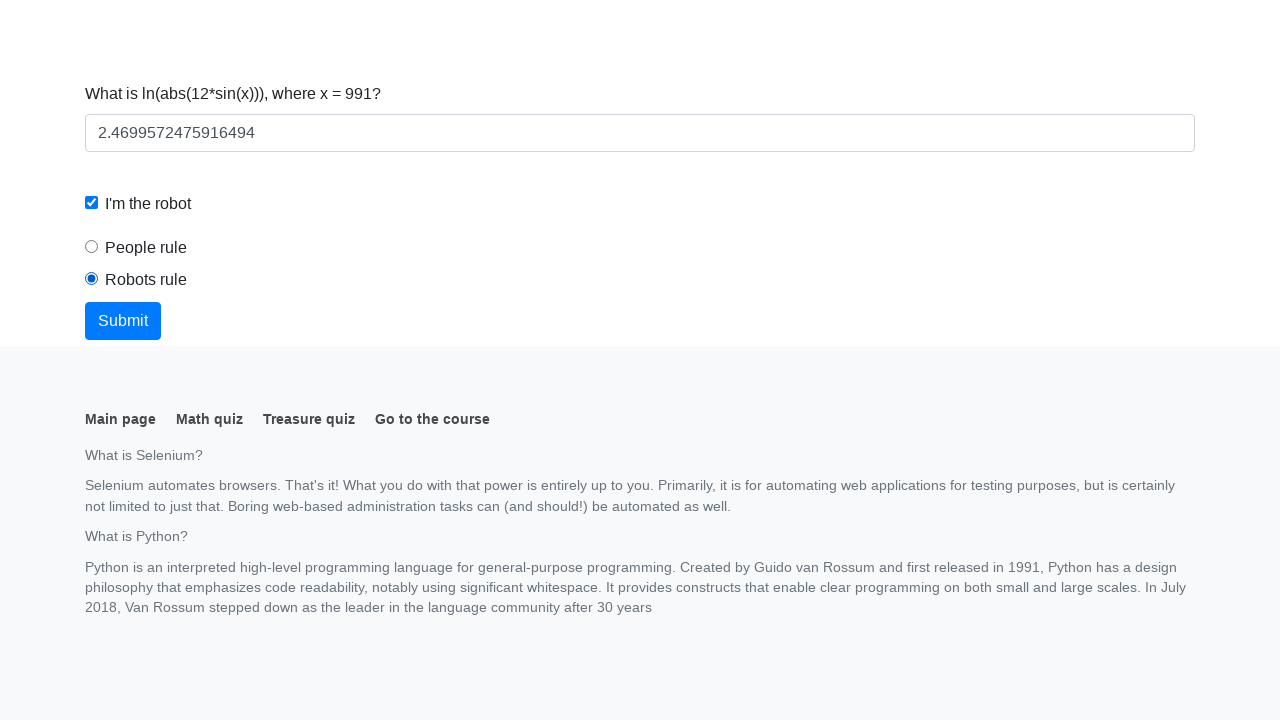

Set up alert handler to accept dialogs
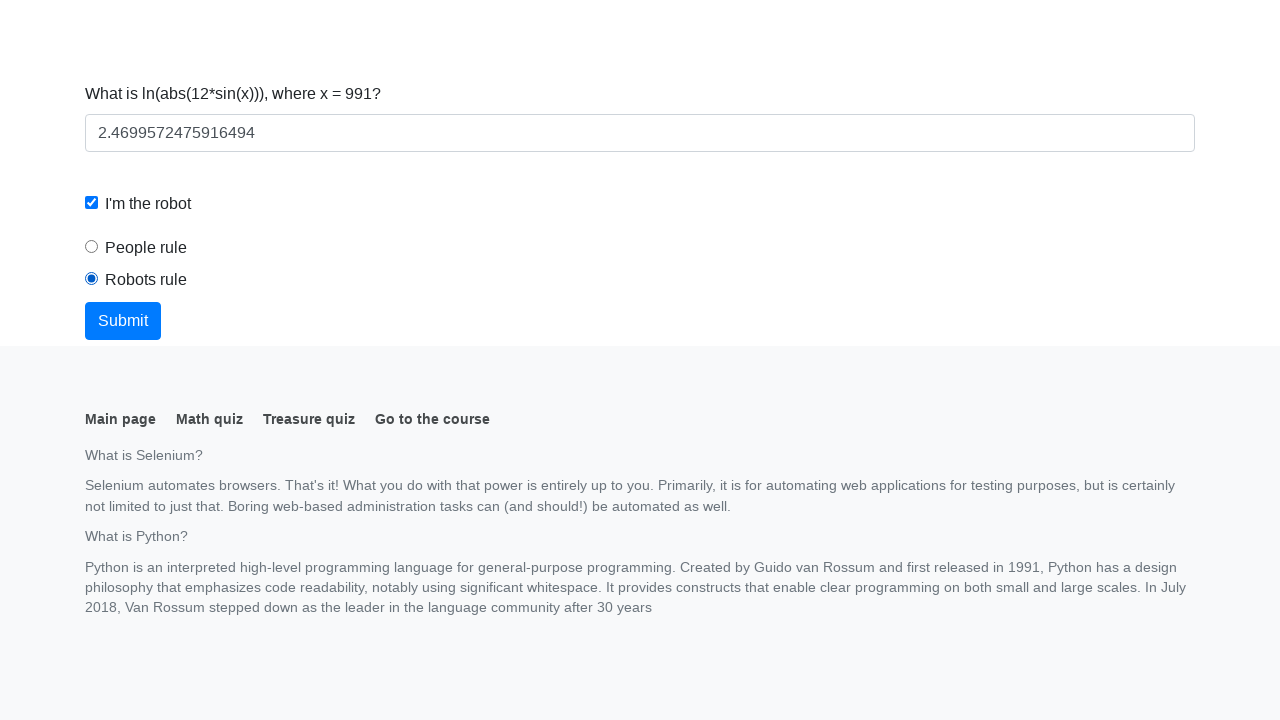

Clicked the submit button to complete the form at (123, 321) on button
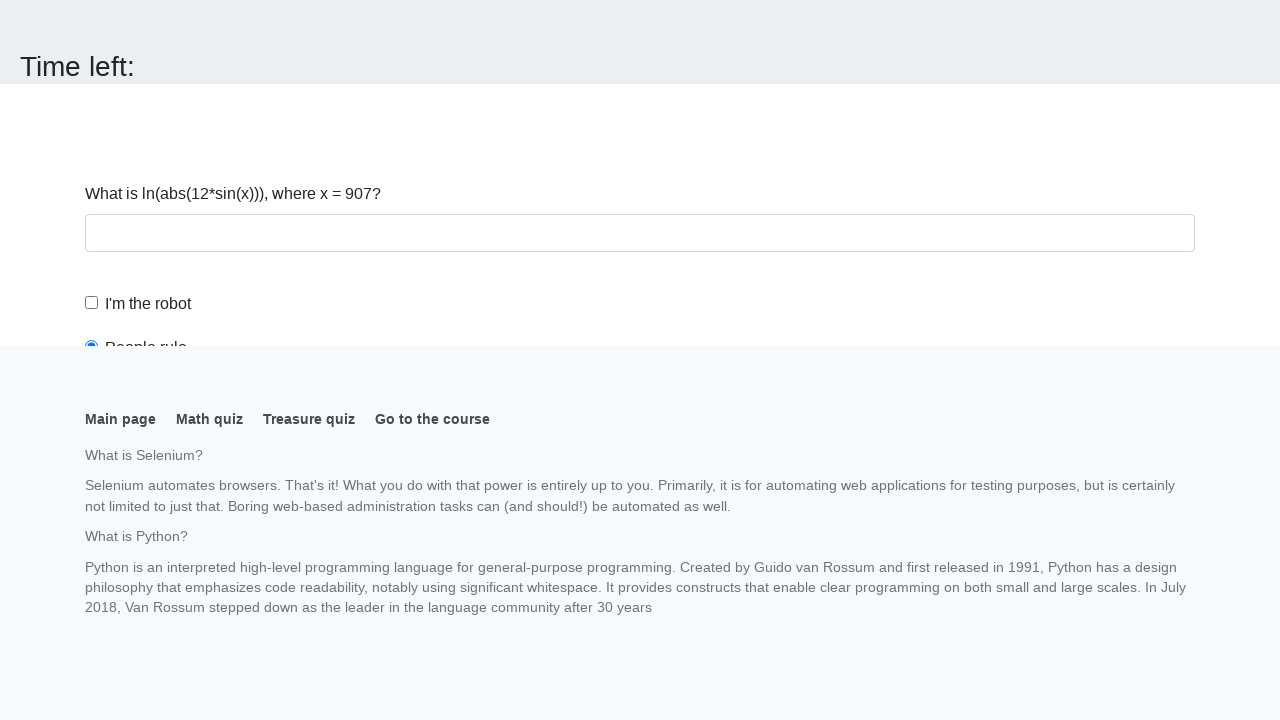

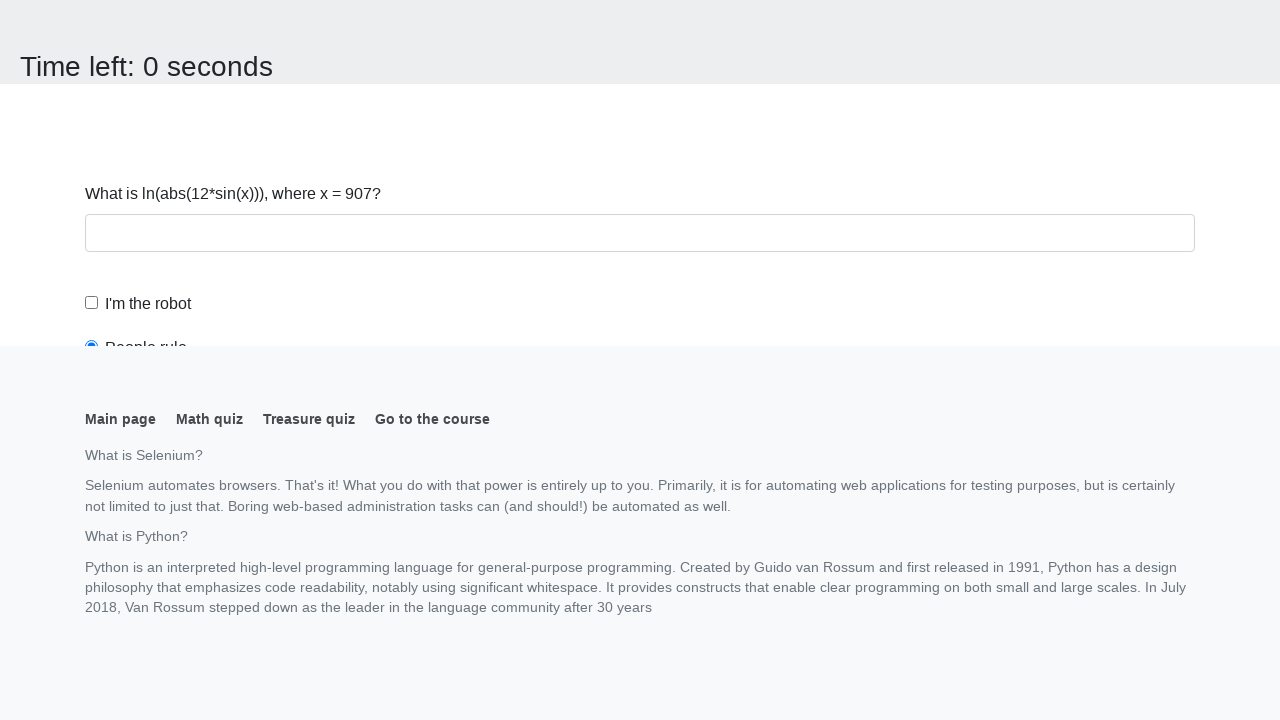